Tests that the currently applied filter is highlighted with the selected class

Starting URL: https://demo.playwright.dev/todomvc

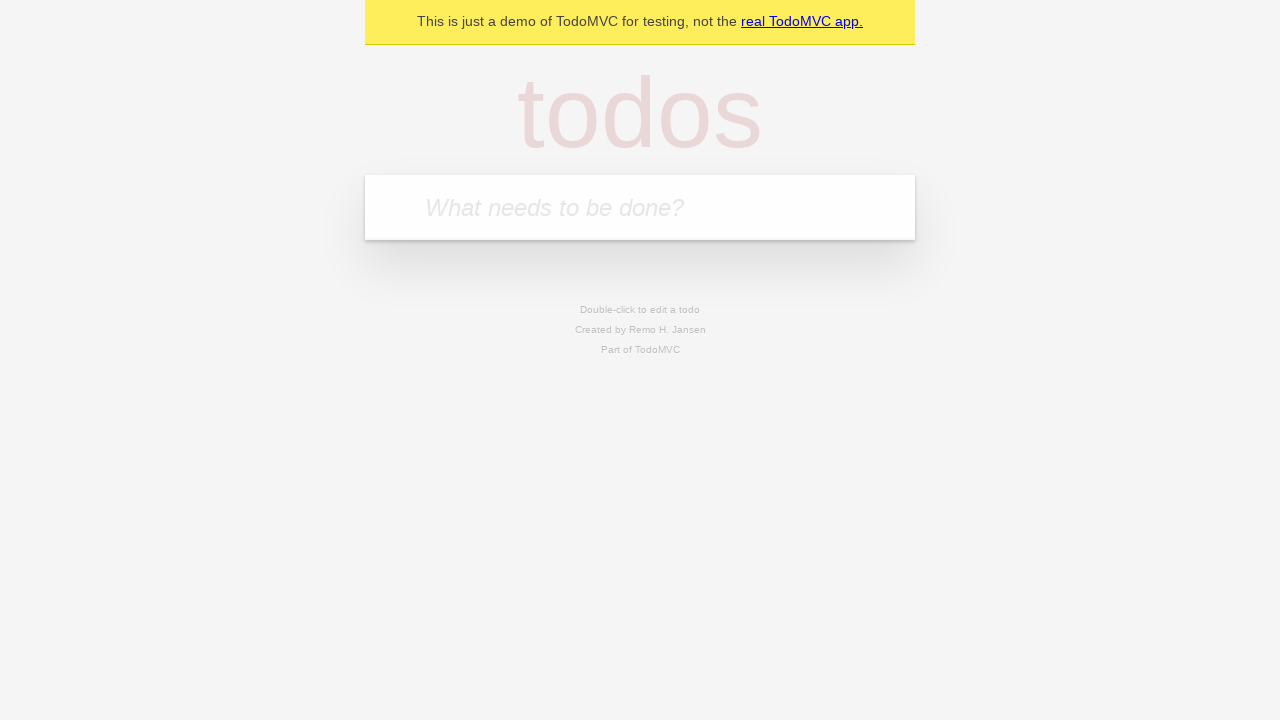

Filled todo input with 'buy some cheese' on internal:attr=[placeholder="What needs to be done?"i]
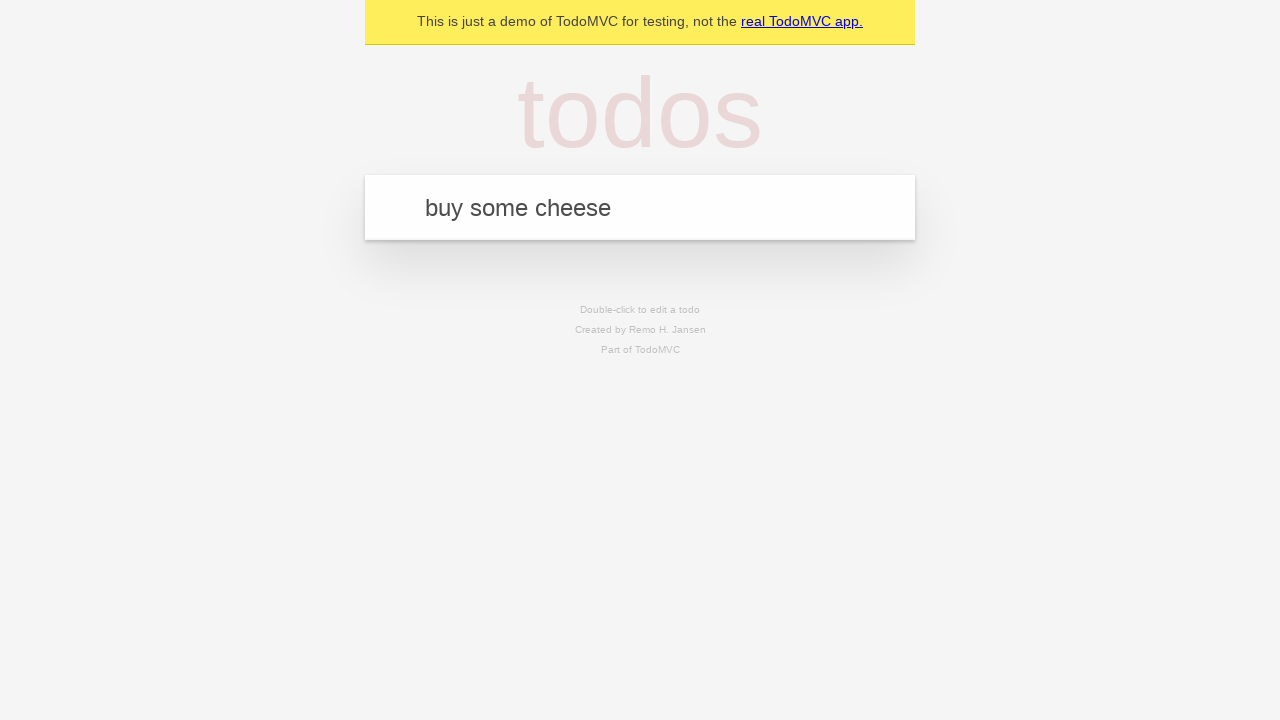

Pressed Enter to add first todo item on internal:attr=[placeholder="What needs to be done?"i]
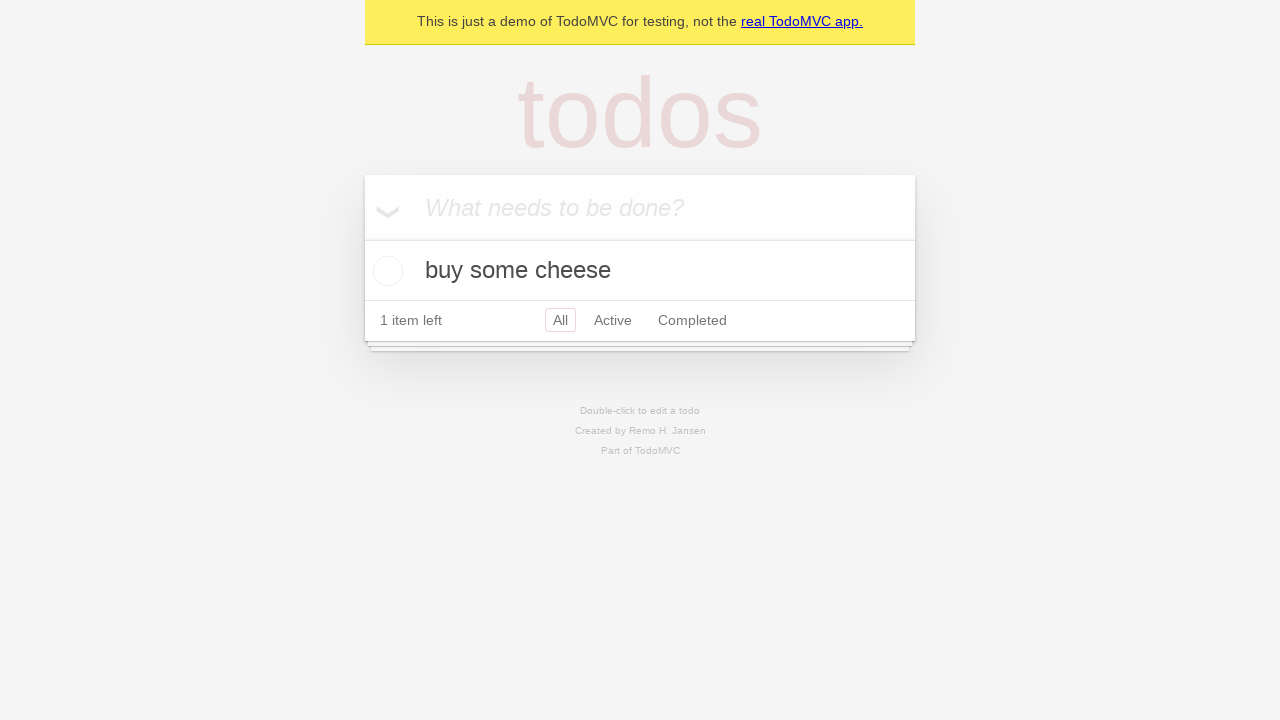

Filled todo input with 'feed the cat' on internal:attr=[placeholder="What needs to be done?"i]
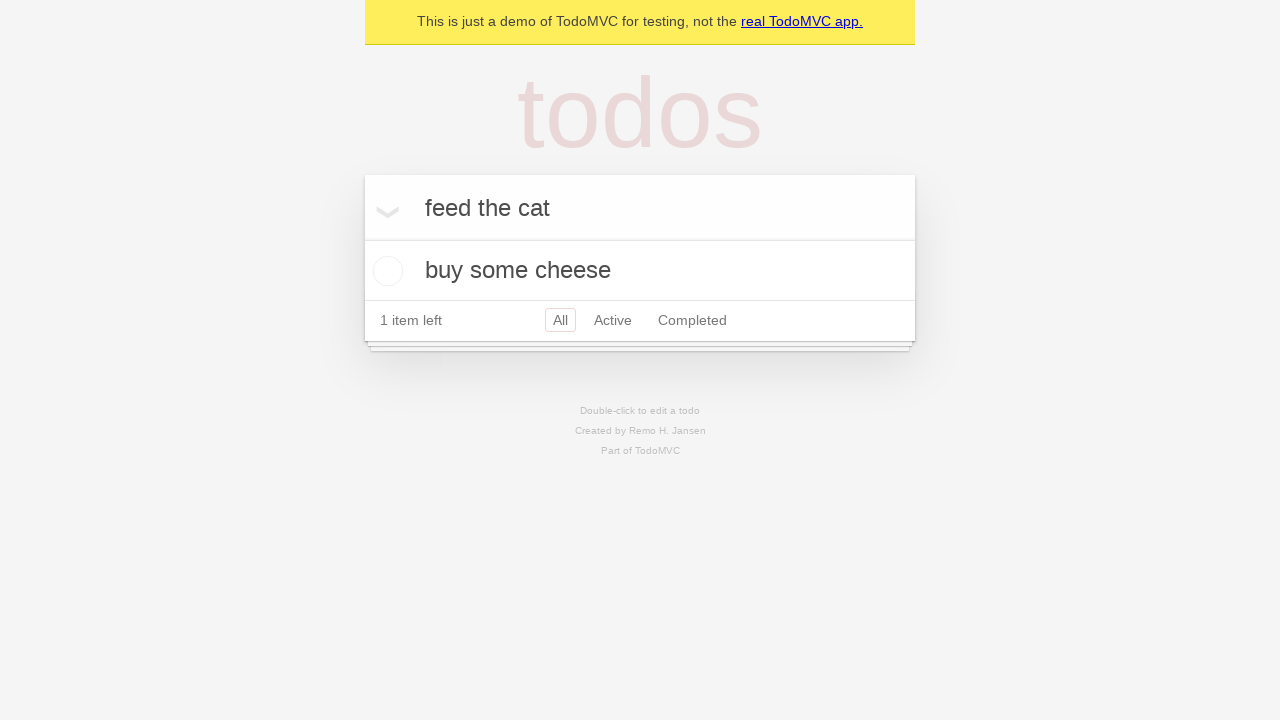

Pressed Enter to add second todo item on internal:attr=[placeholder="What needs to be done?"i]
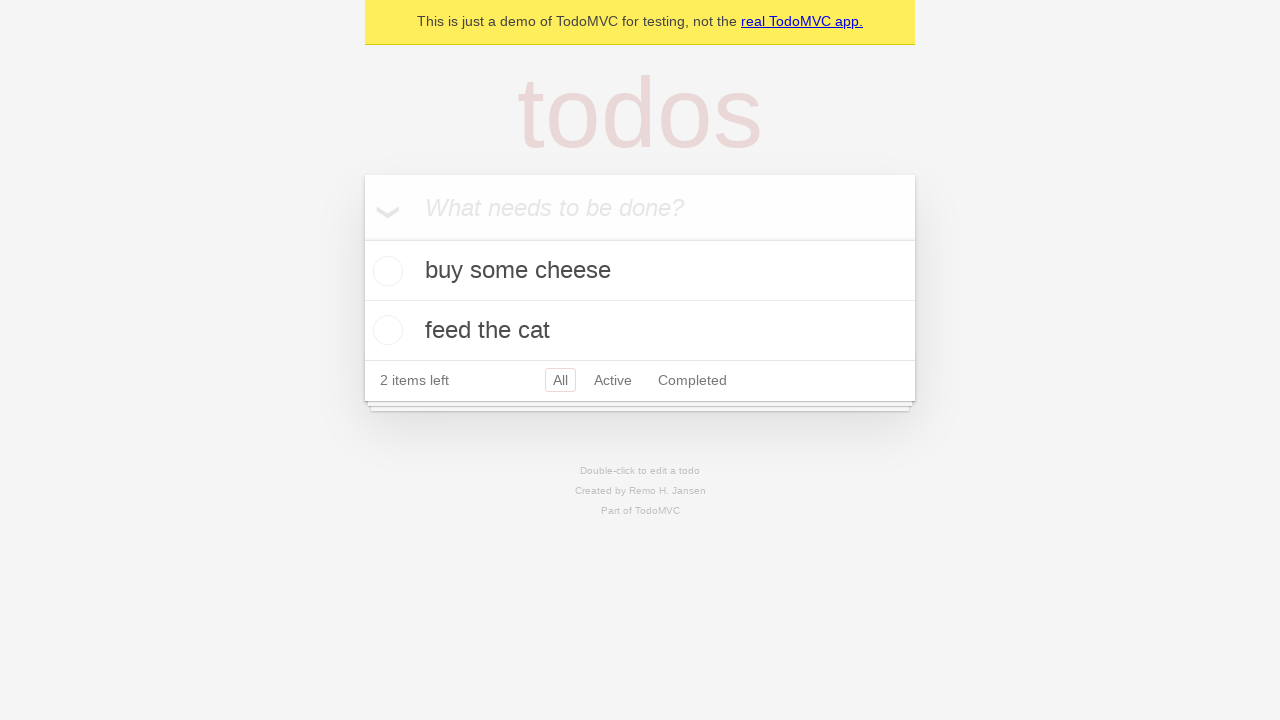

Filled todo input with 'book a doctors appointment' on internal:attr=[placeholder="What needs to be done?"i]
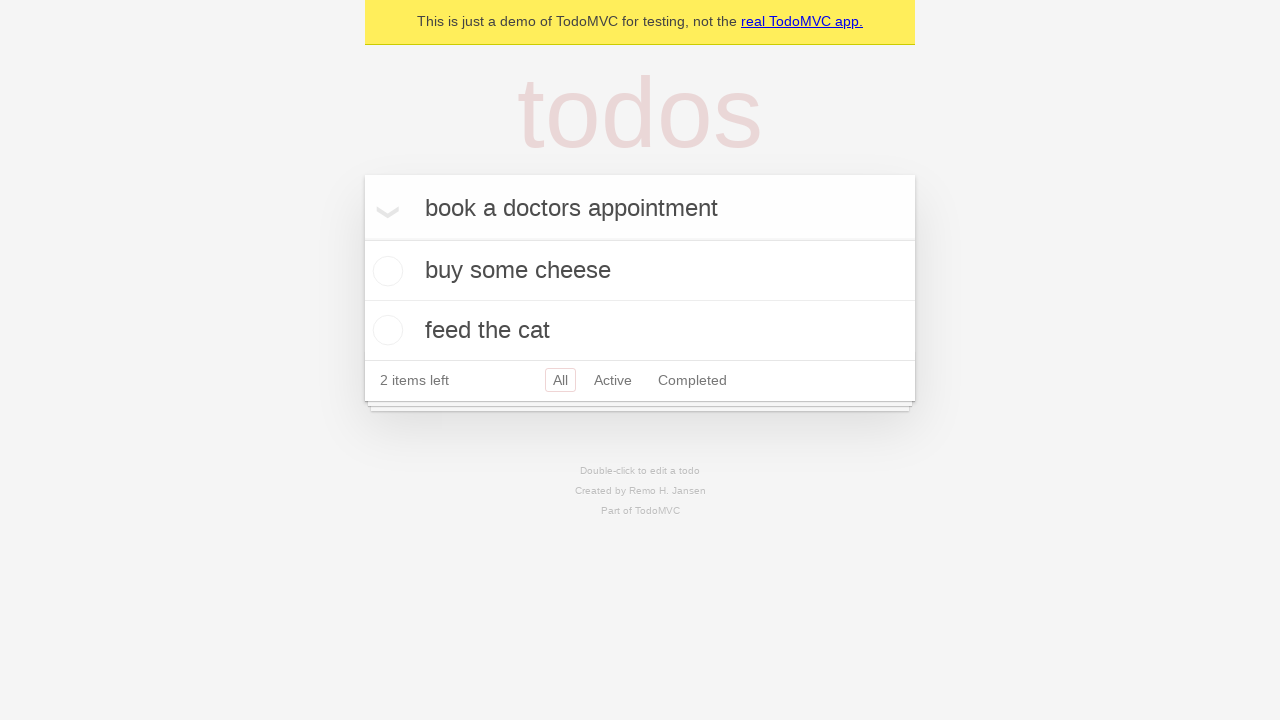

Pressed Enter to add third todo item on internal:attr=[placeholder="What needs to be done?"i]
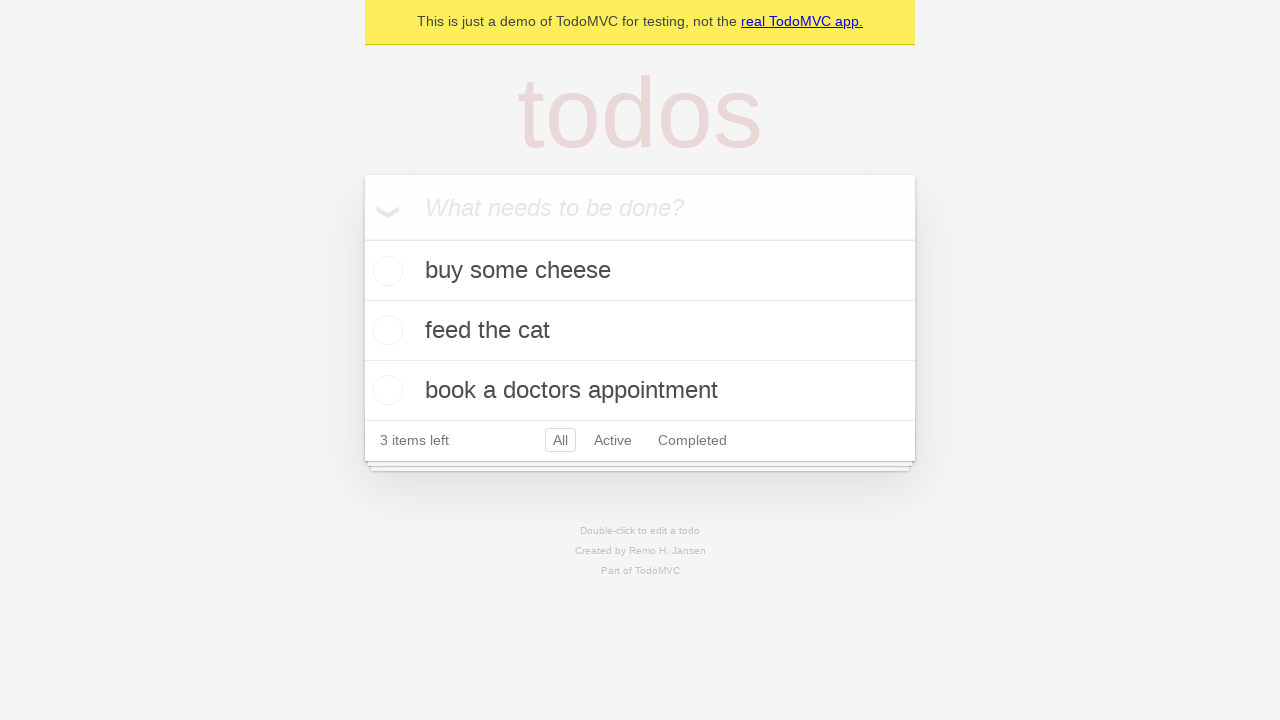

Clicked Active filter at (613, 440) on internal:role=link[name="Active"i]
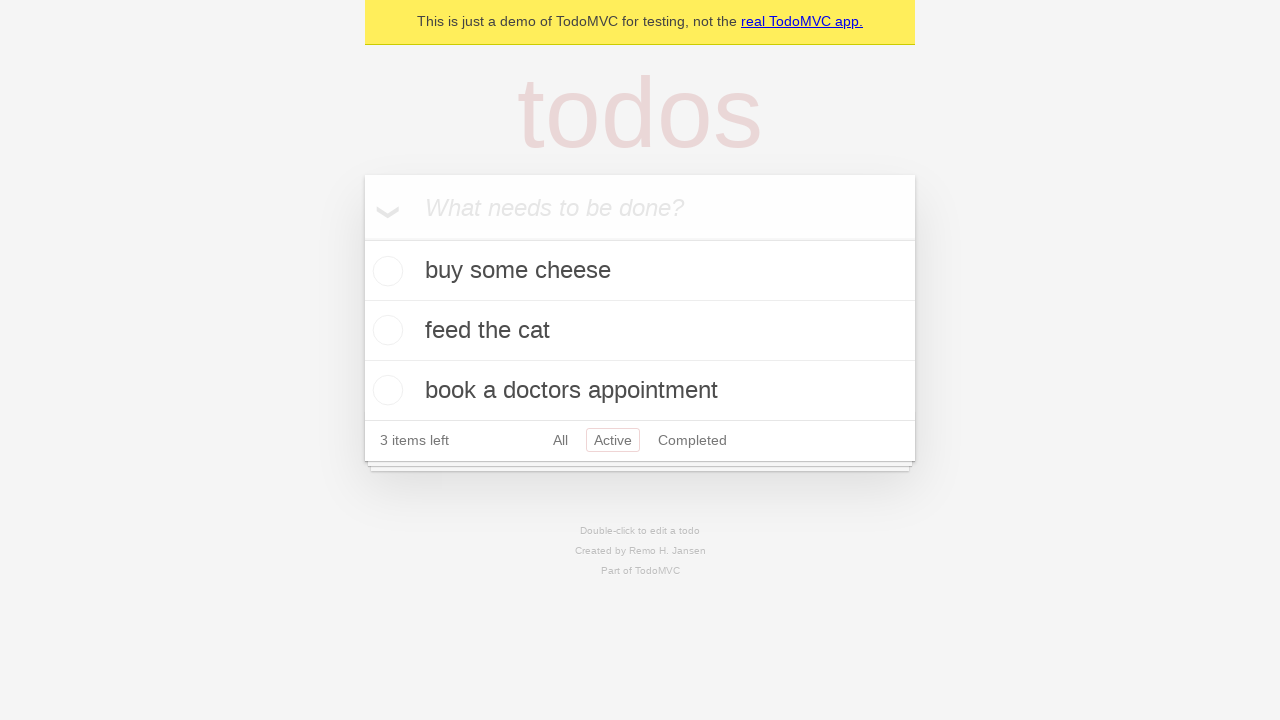

Clicked Completed filter to verify it is highlighted as the currently applied filter at (692, 440) on internal:role=link[name="Completed"i]
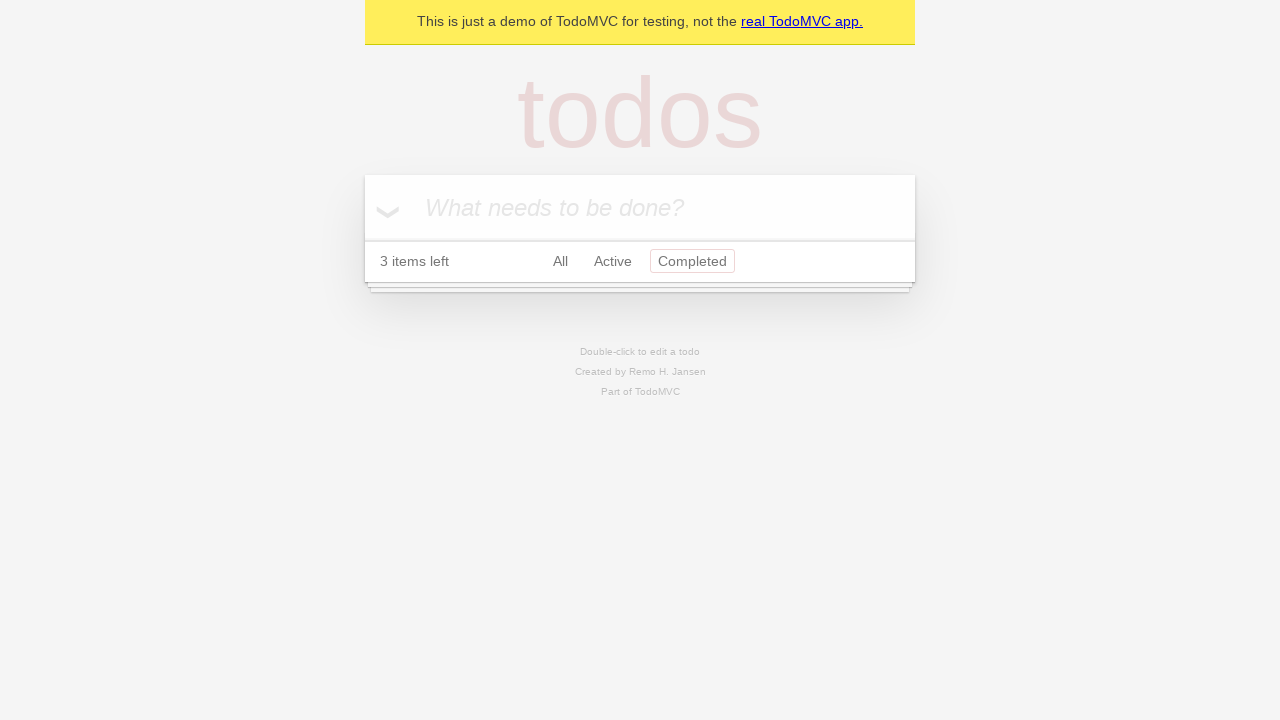

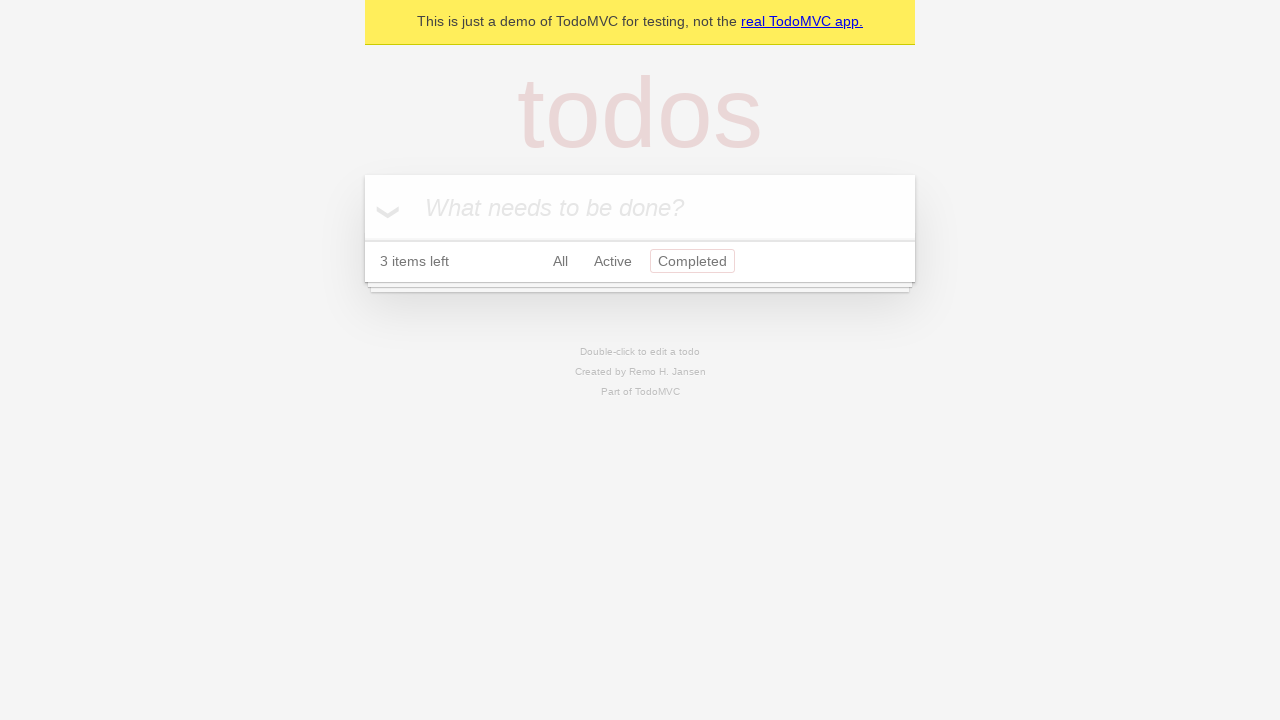